Tests filtering to show only active (incomplete) todo items

Starting URL: https://demo.playwright.dev/todomvc

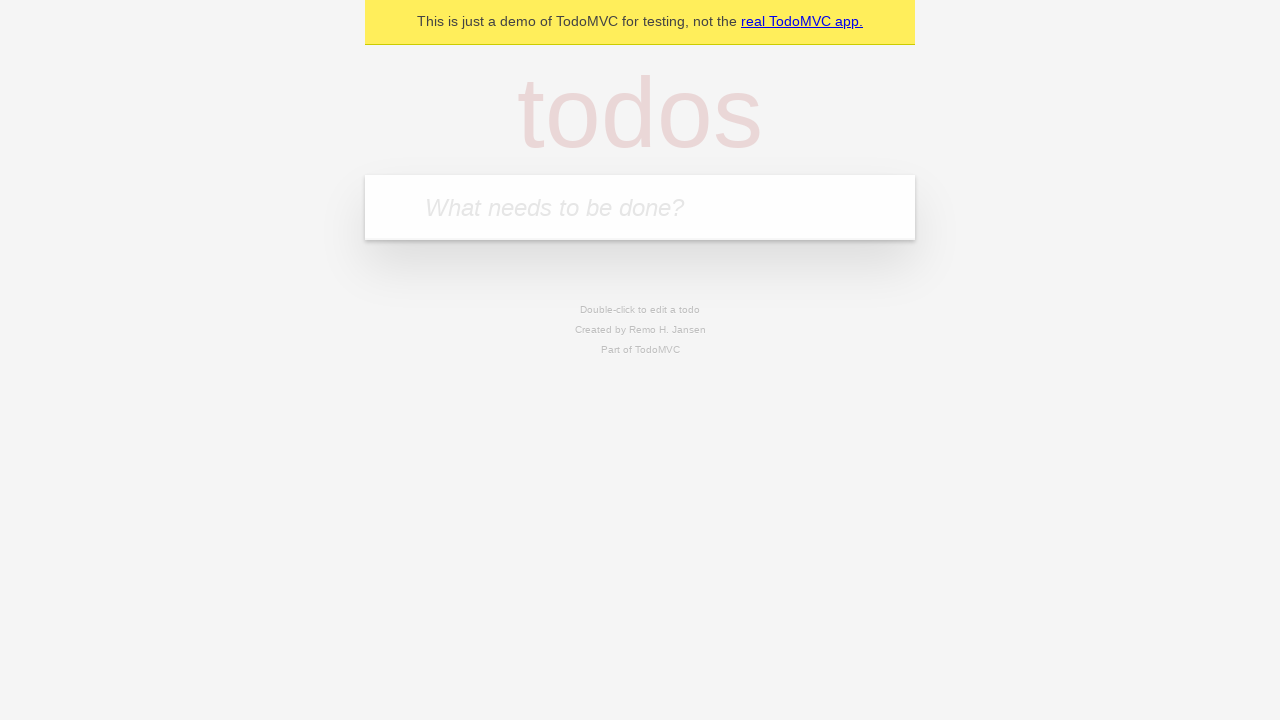

Filled todo input with 'buy some cheese' on internal:attr=[placeholder="What needs to be done?"i]
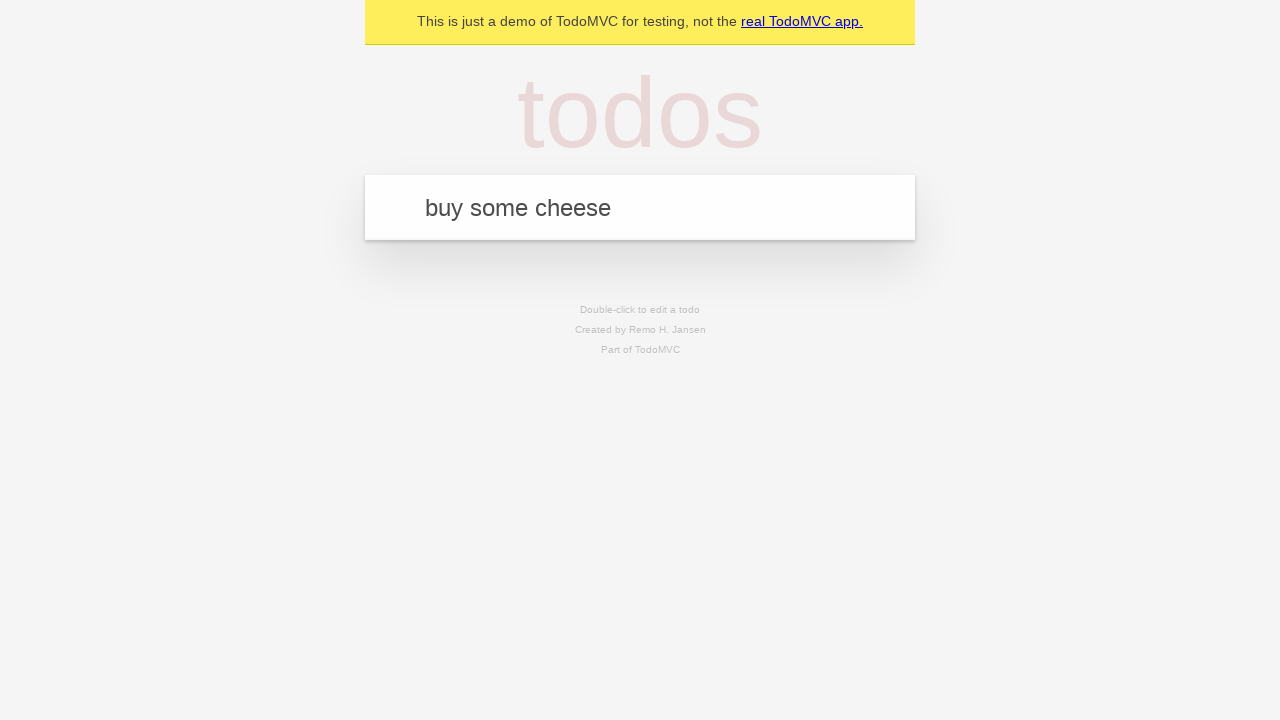

Pressed Enter to create first todo item on internal:attr=[placeholder="What needs to be done?"i]
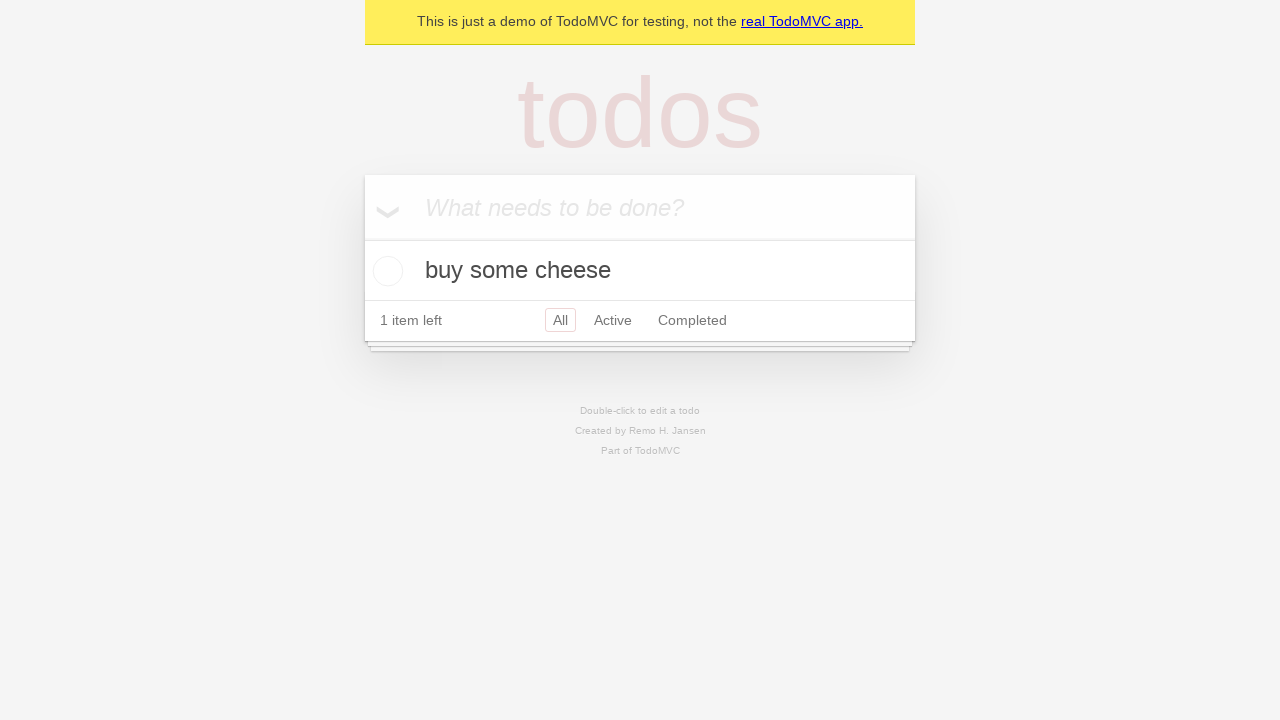

Filled todo input with 'feed the cat' on internal:attr=[placeholder="What needs to be done?"i]
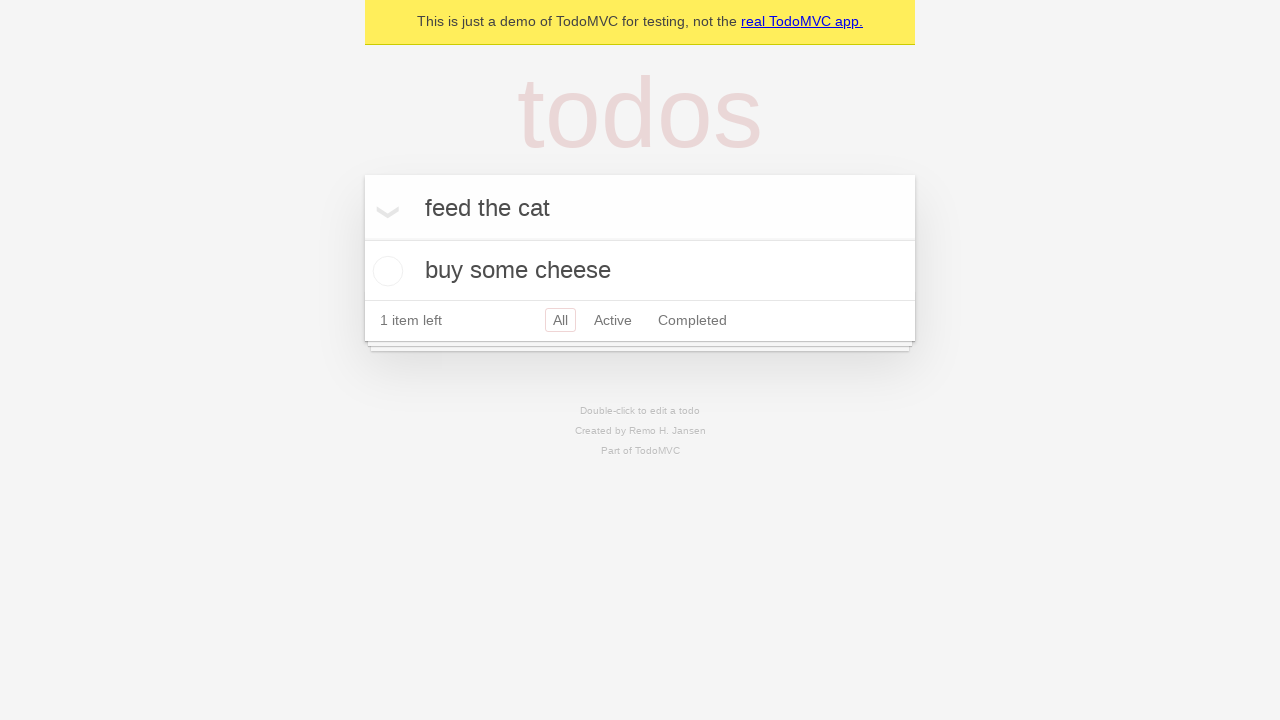

Pressed Enter to create second todo item on internal:attr=[placeholder="What needs to be done?"i]
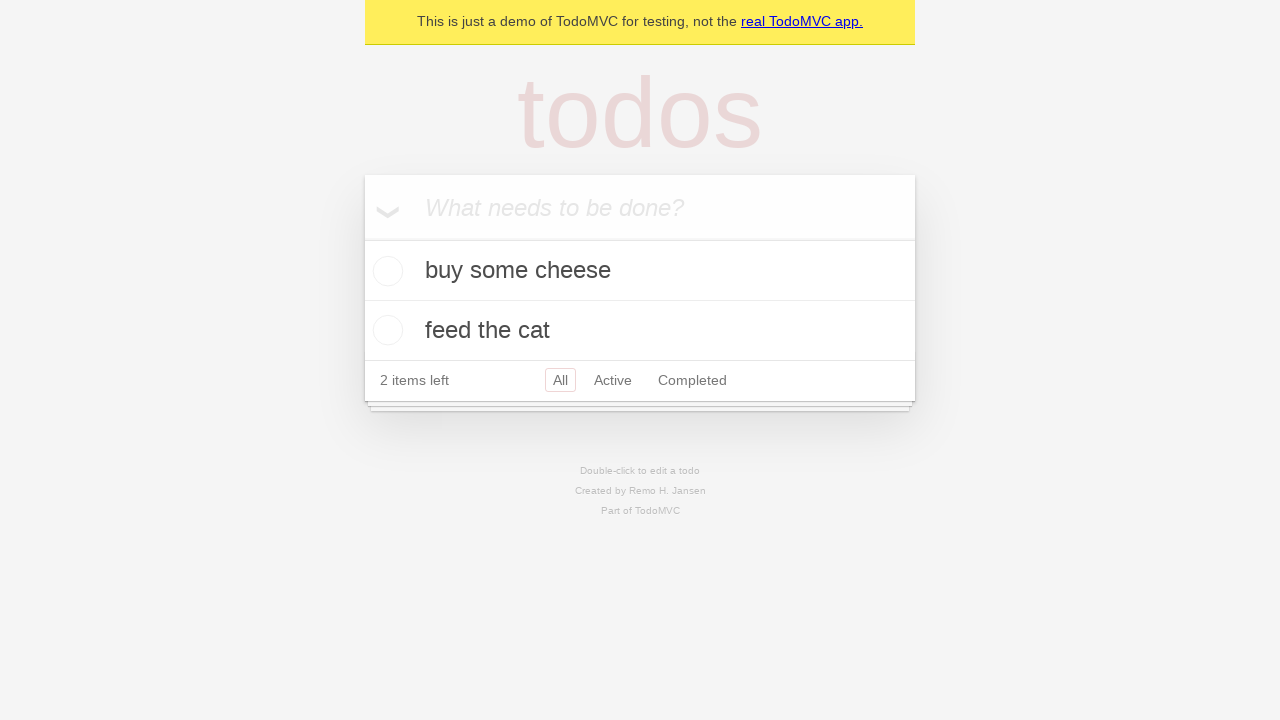

Filled todo input with 'book a doctors appointment' on internal:attr=[placeholder="What needs to be done?"i]
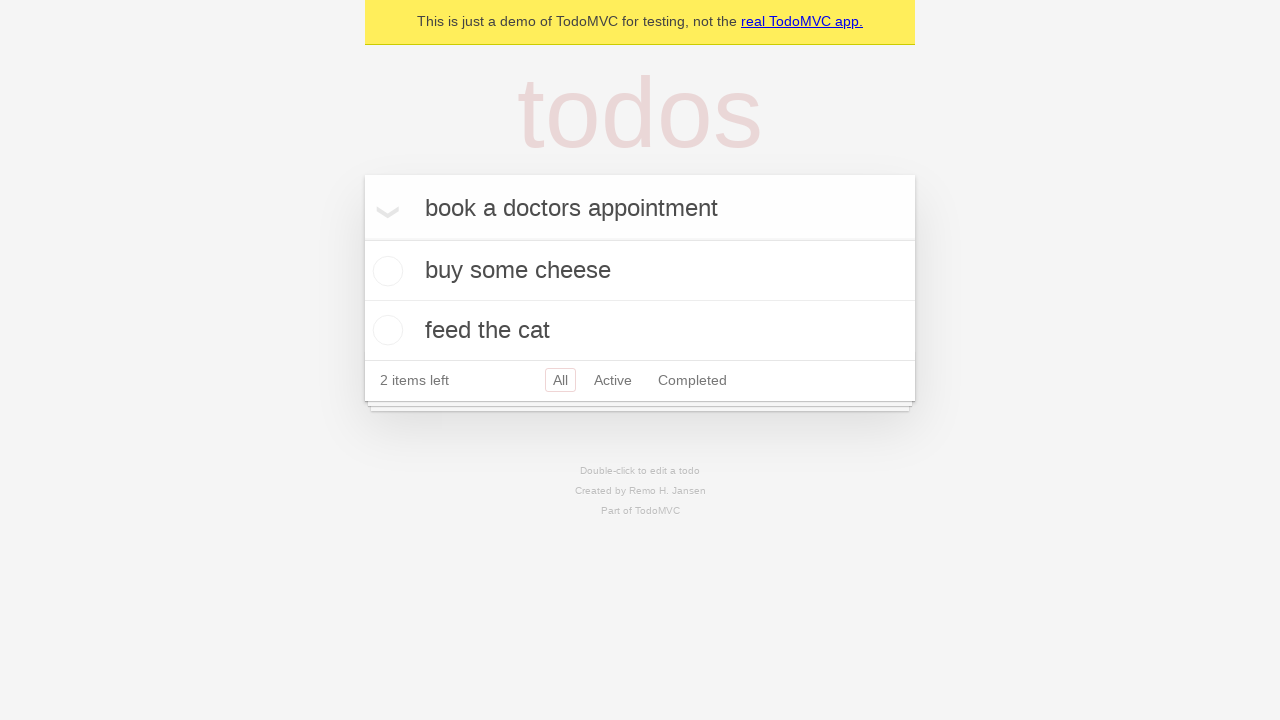

Pressed Enter to create third todo item on internal:attr=[placeholder="What needs to be done?"i]
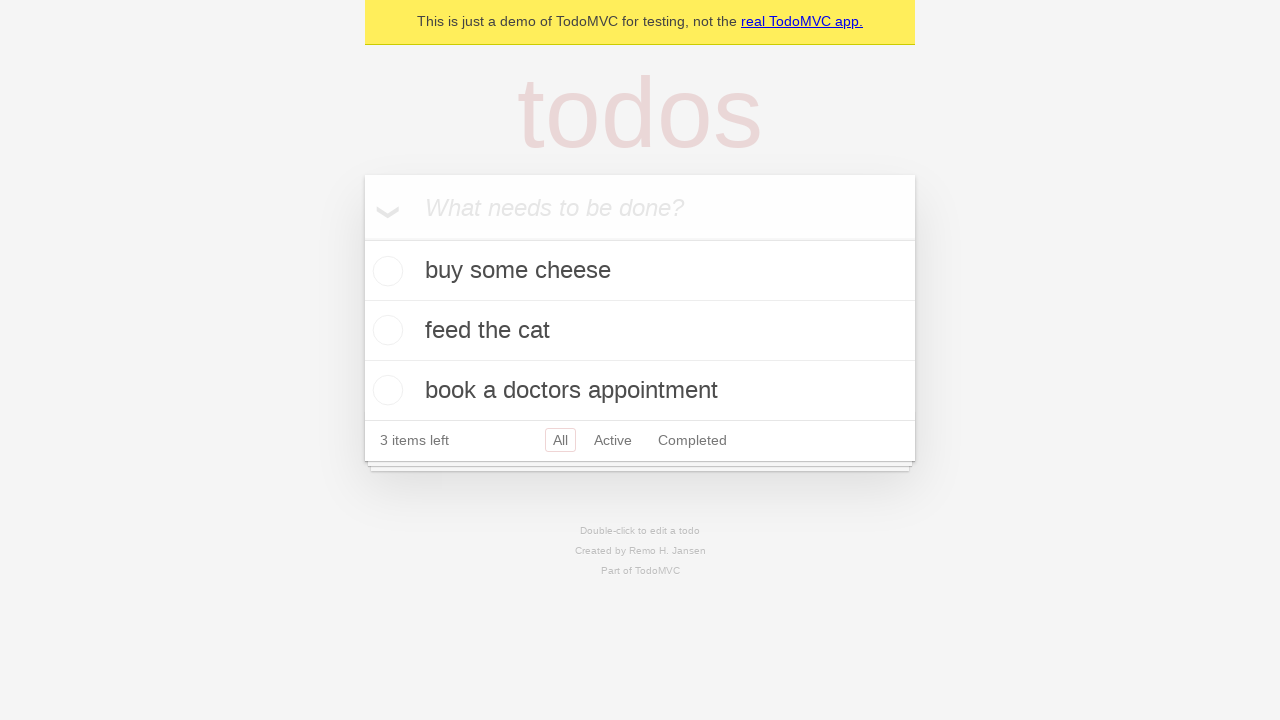

Checked the second todo item checkbox to mark it complete at (385, 330) on internal:testid=[data-testid="todo-item"s] >> nth=1 >> internal:role=checkbox
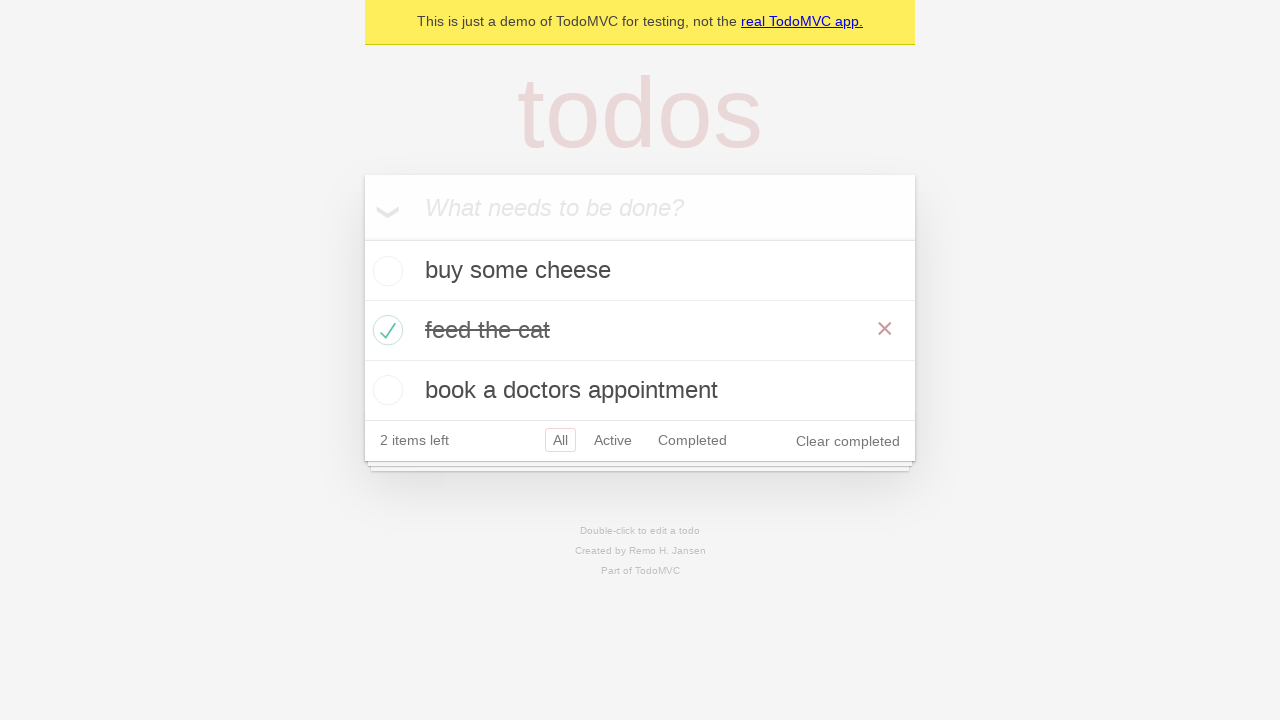

Clicked Active filter to display only incomplete items at (613, 440) on internal:role=link[name="Active"i]
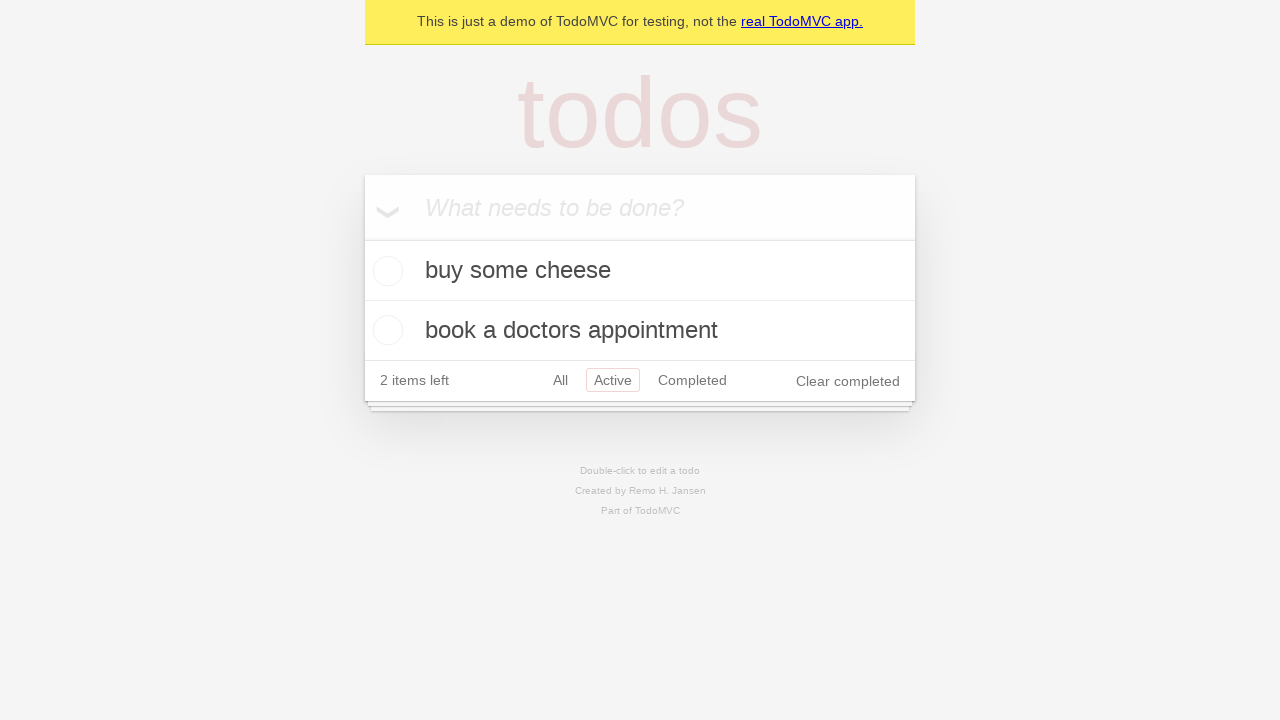

Verified filtered results loaded showing 2 active items
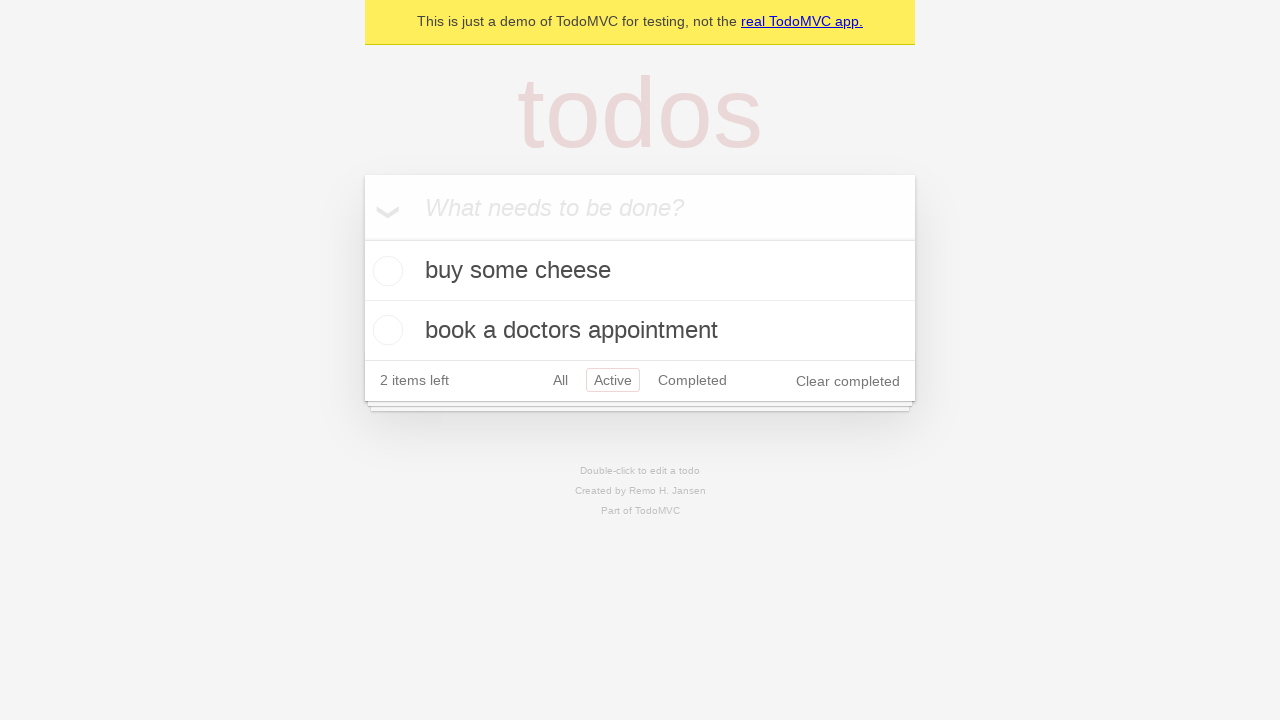

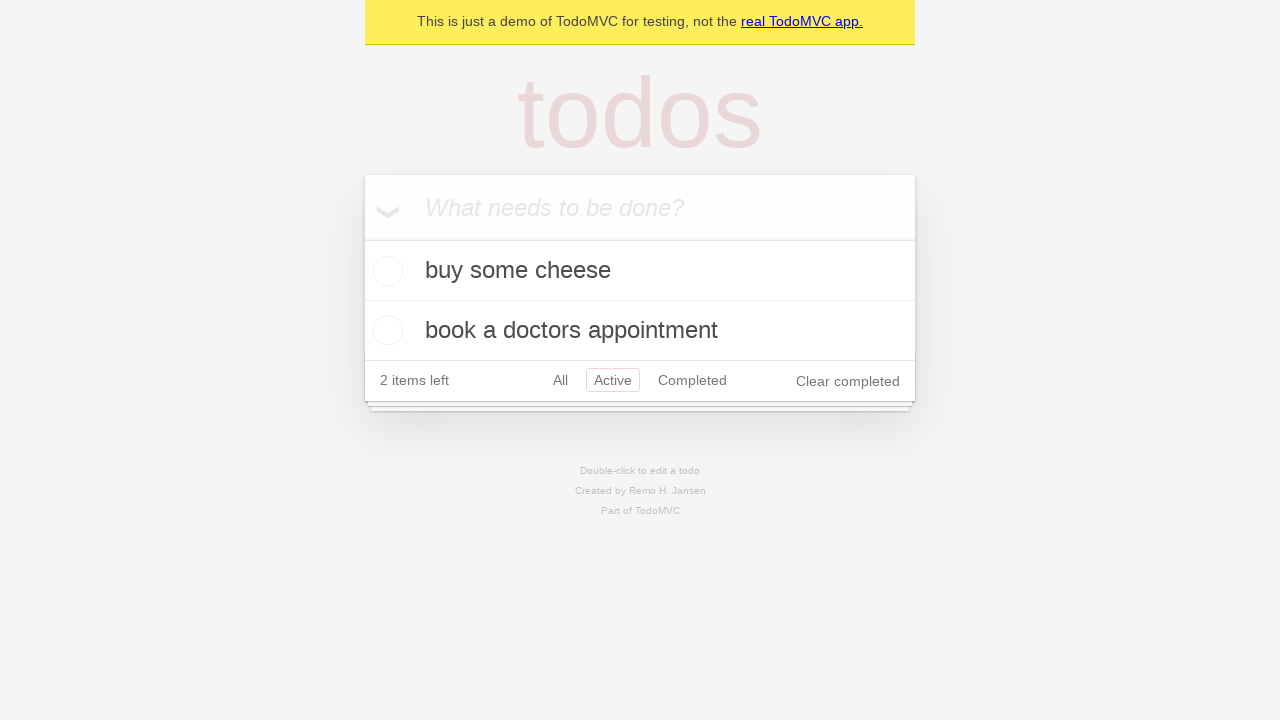